Tests keyboard and mouse actions on a practice form by entering text with shift key and performing a right-click context menu action

Starting URL: https://awesomeqa.com/practice.html

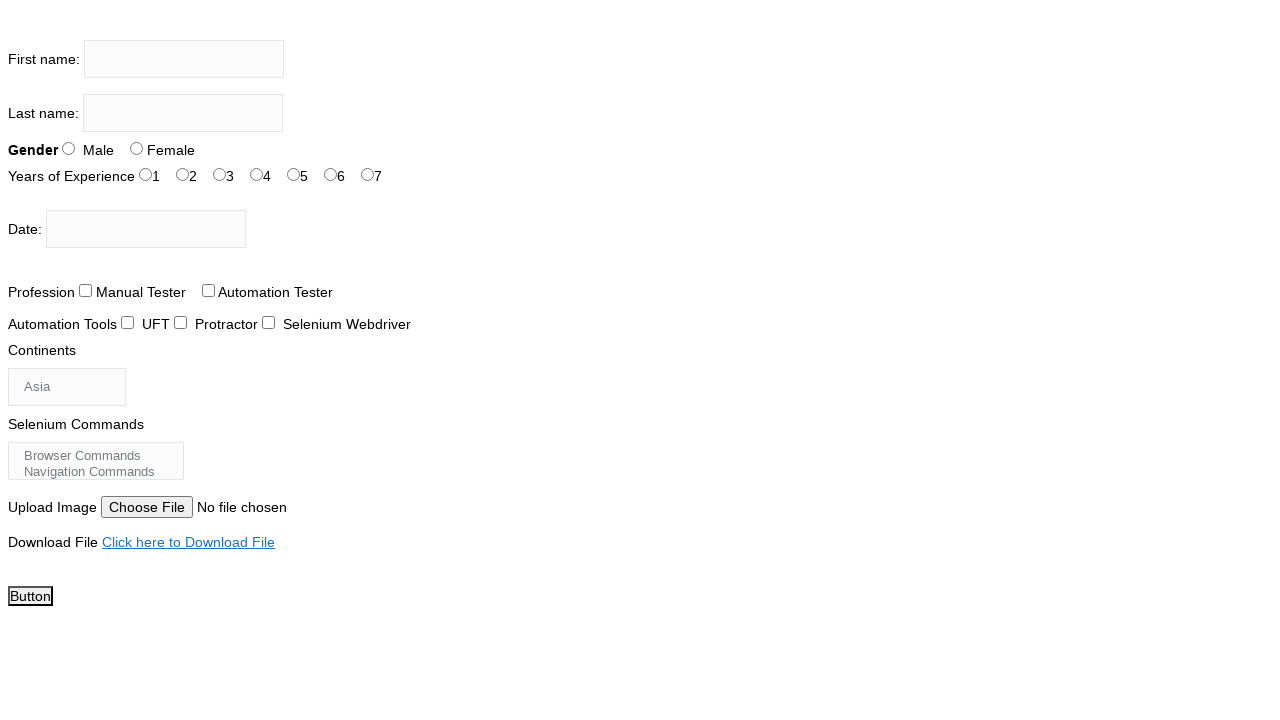

Located lastname input field
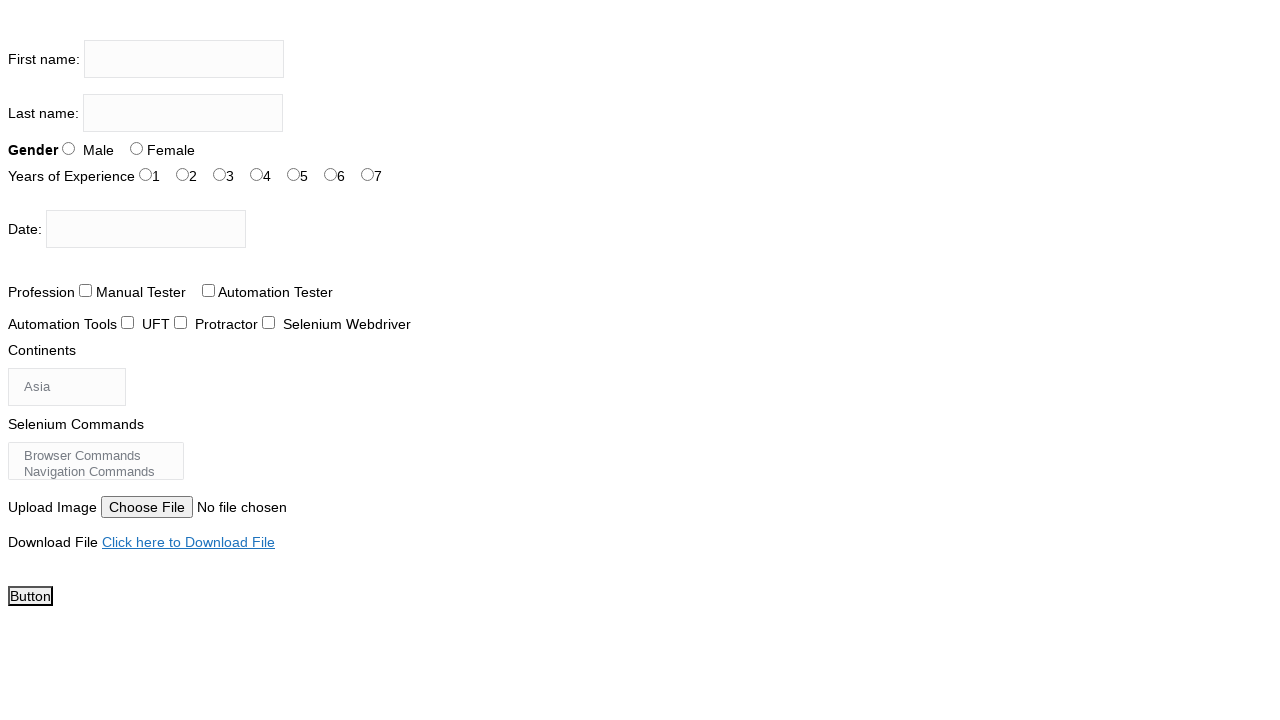

Clicked on lastname input field at (183, 113) on xpath=//input[@name='lastname']
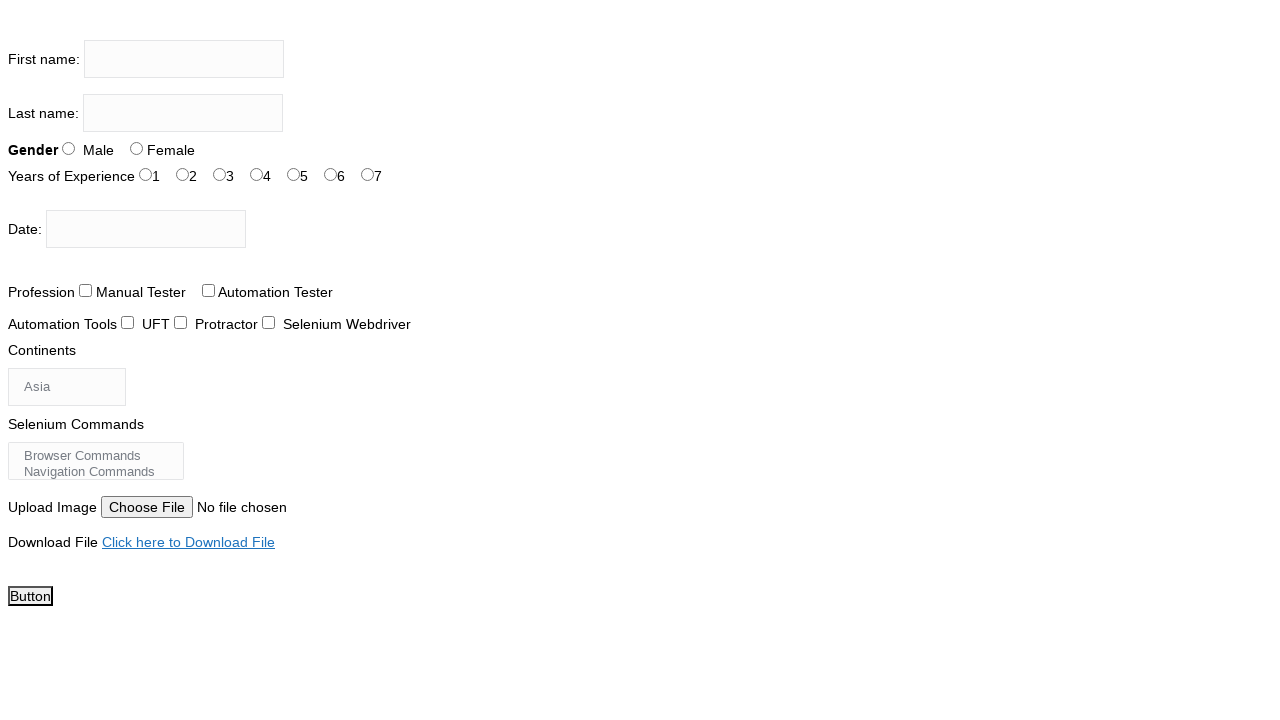

Pressed and held Shift key
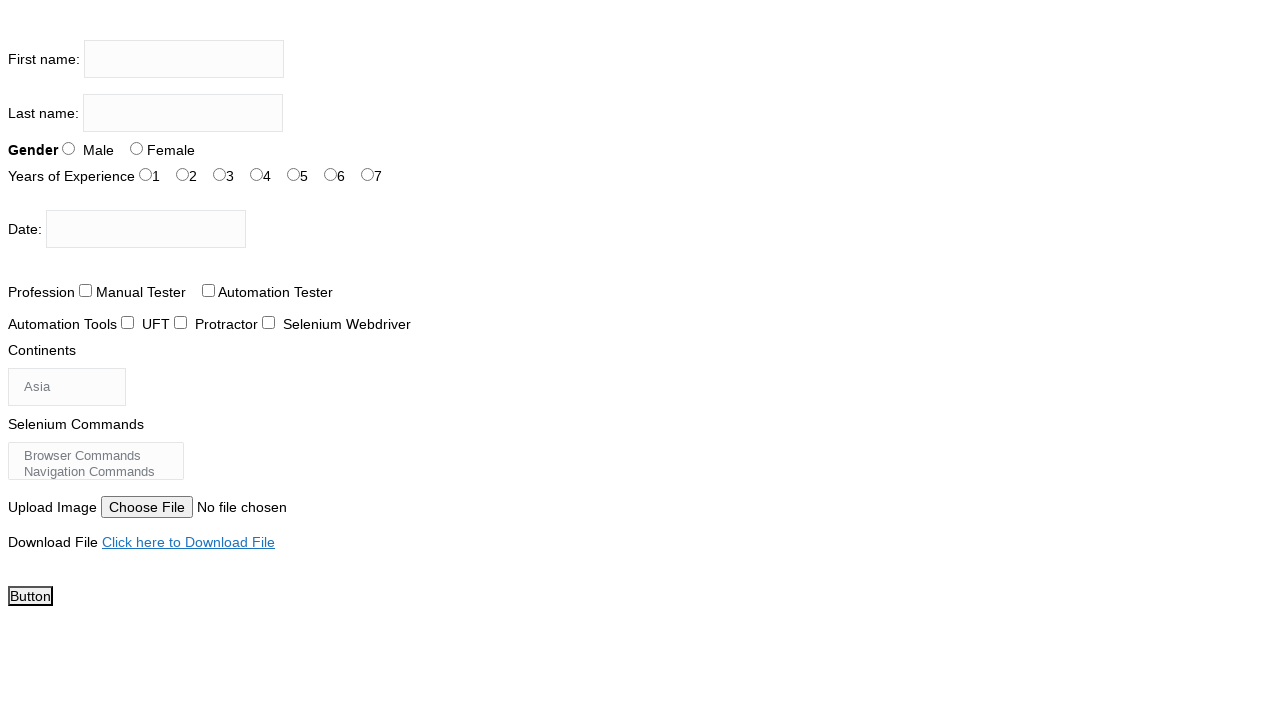

Typed 'shinde' with Shift key held down for uppercase on xpath=//input[@name='lastname']
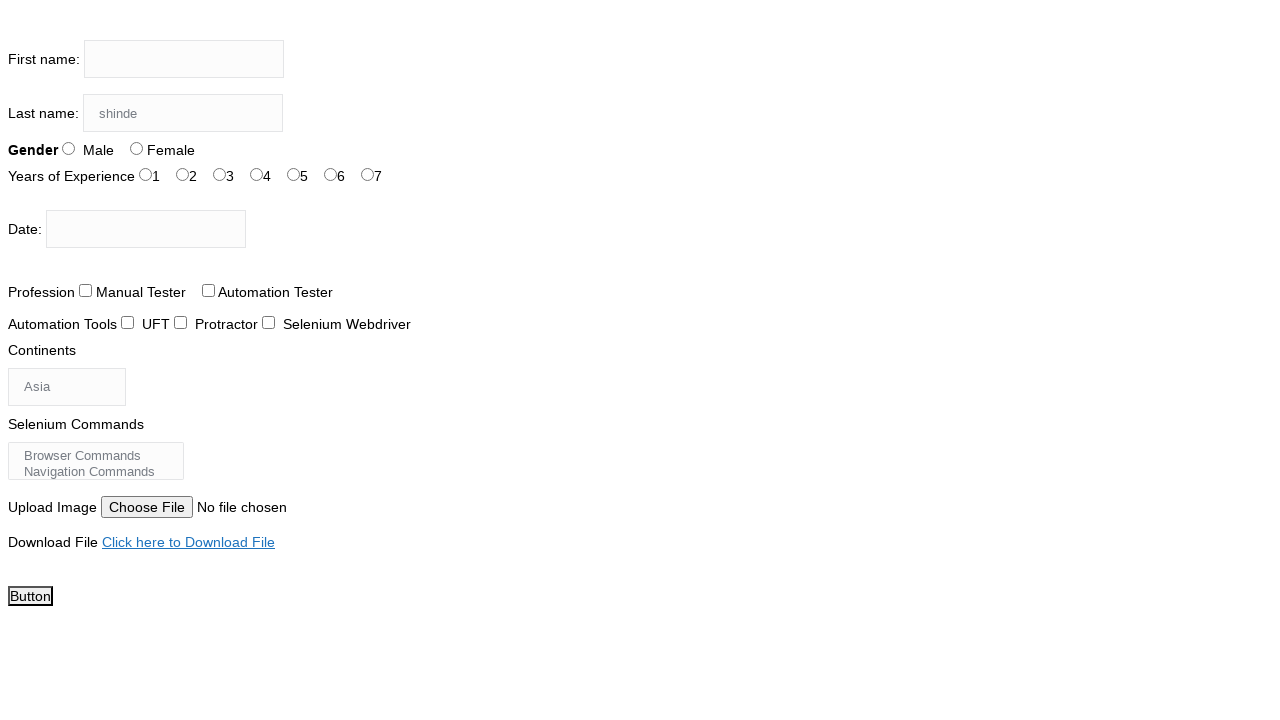

Released Shift key
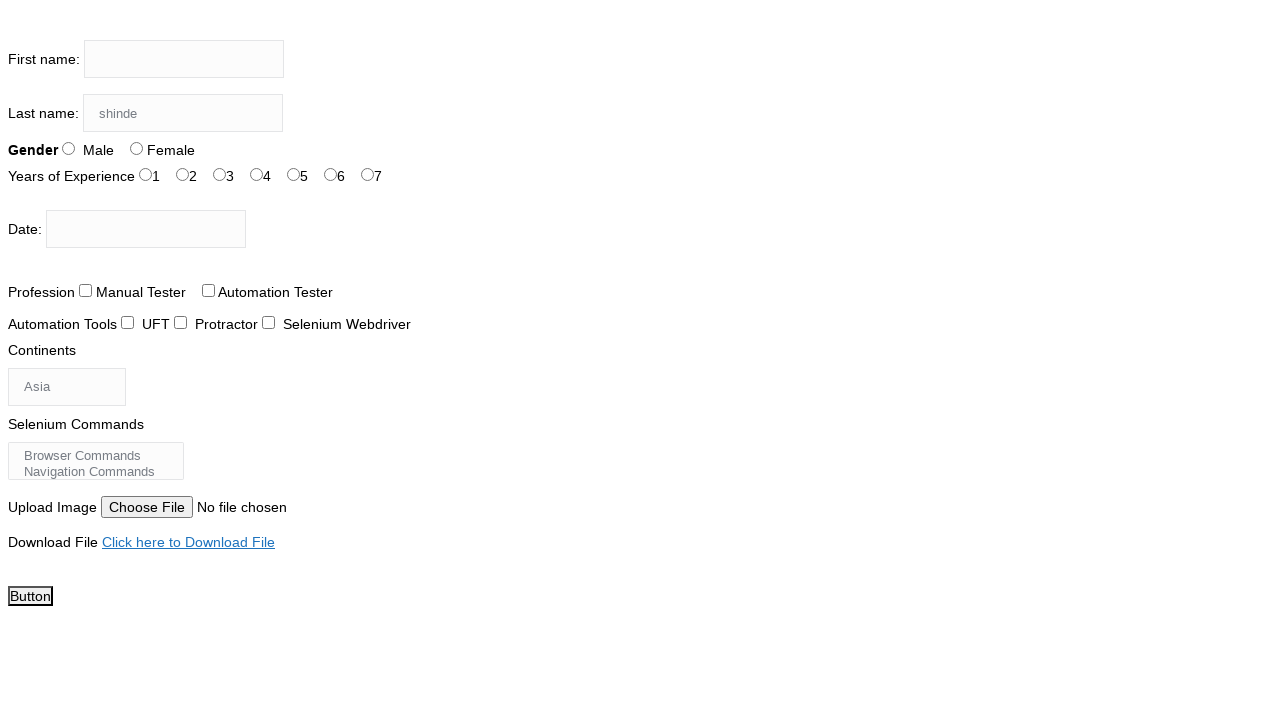

Located download file link
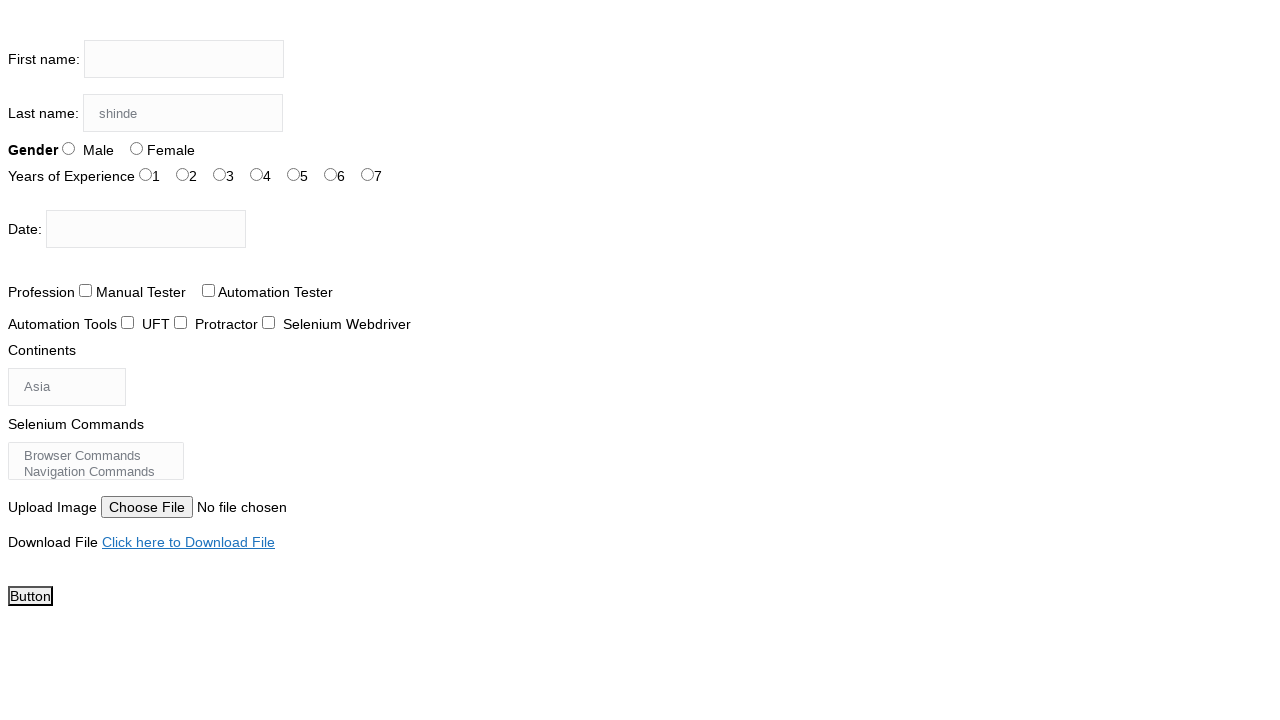

Right-clicked on download link to open context menu at (188, 542) on xpath=//a[text()='Click here to Download File']
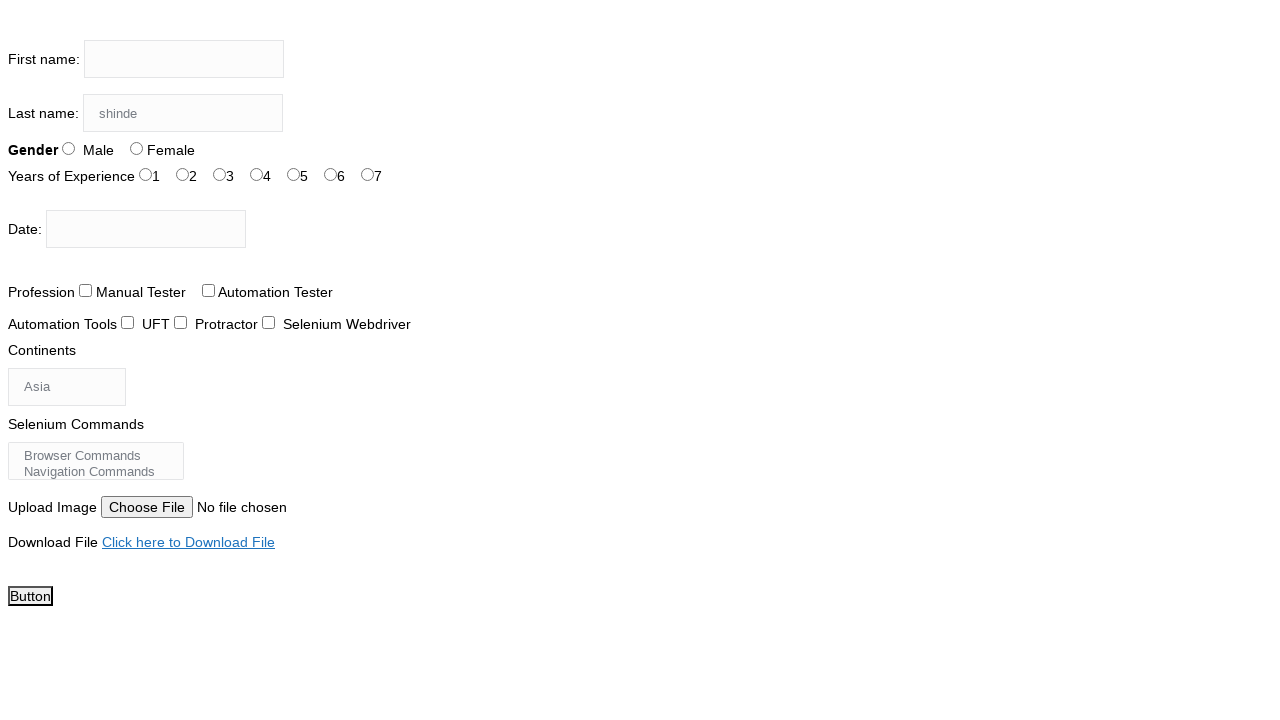

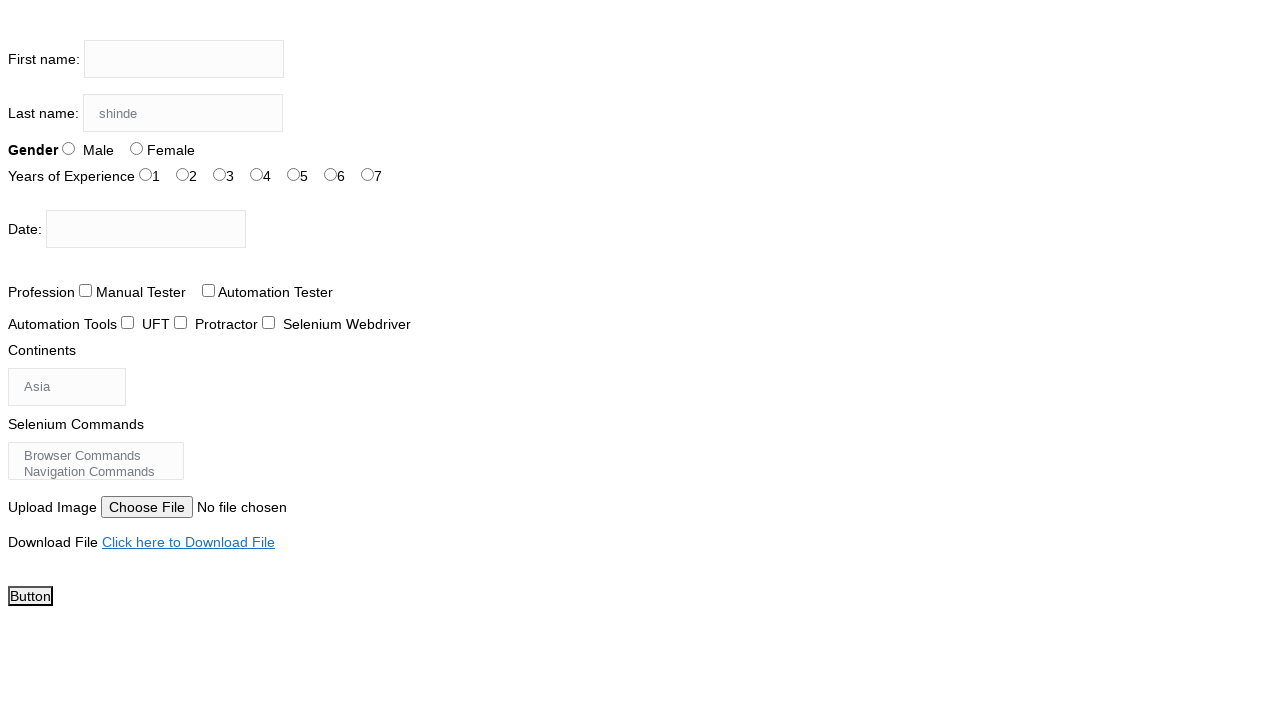